Navigates to example.com and clicks on the first link on the page to demonstrate ElementHandle usage.

Starting URL: https://example.com

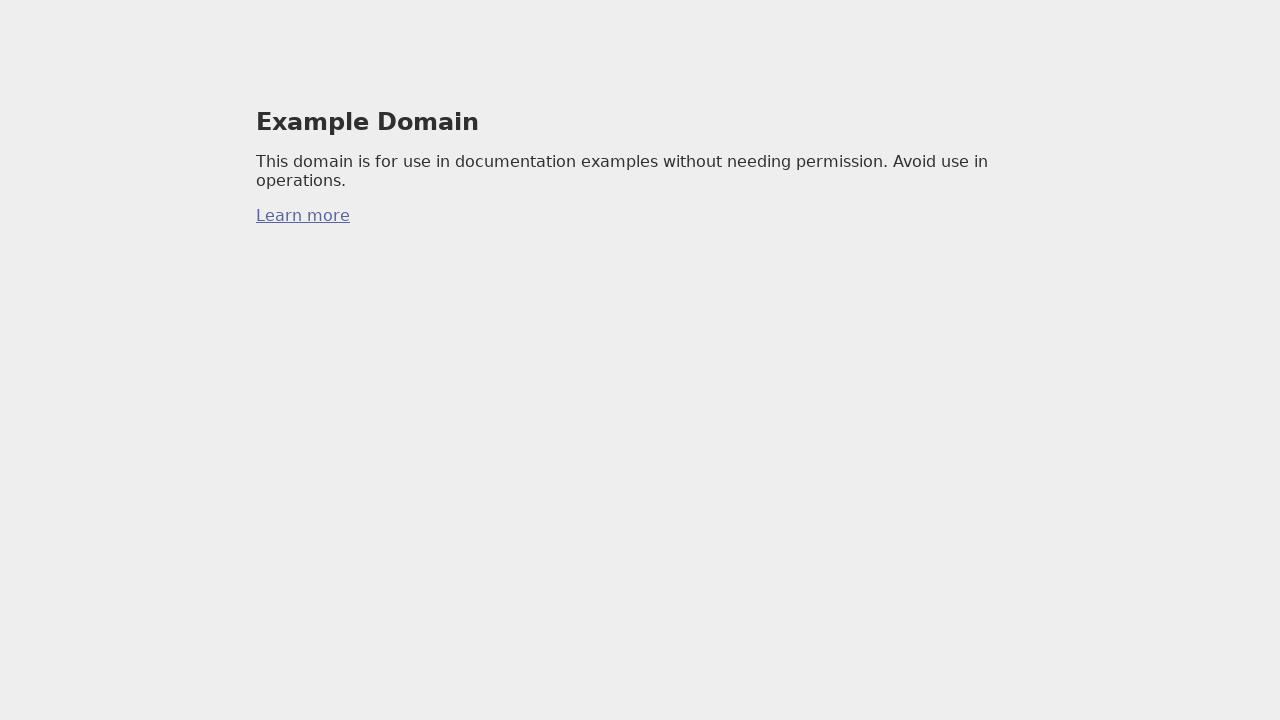

Queried for the first anchor element on the page
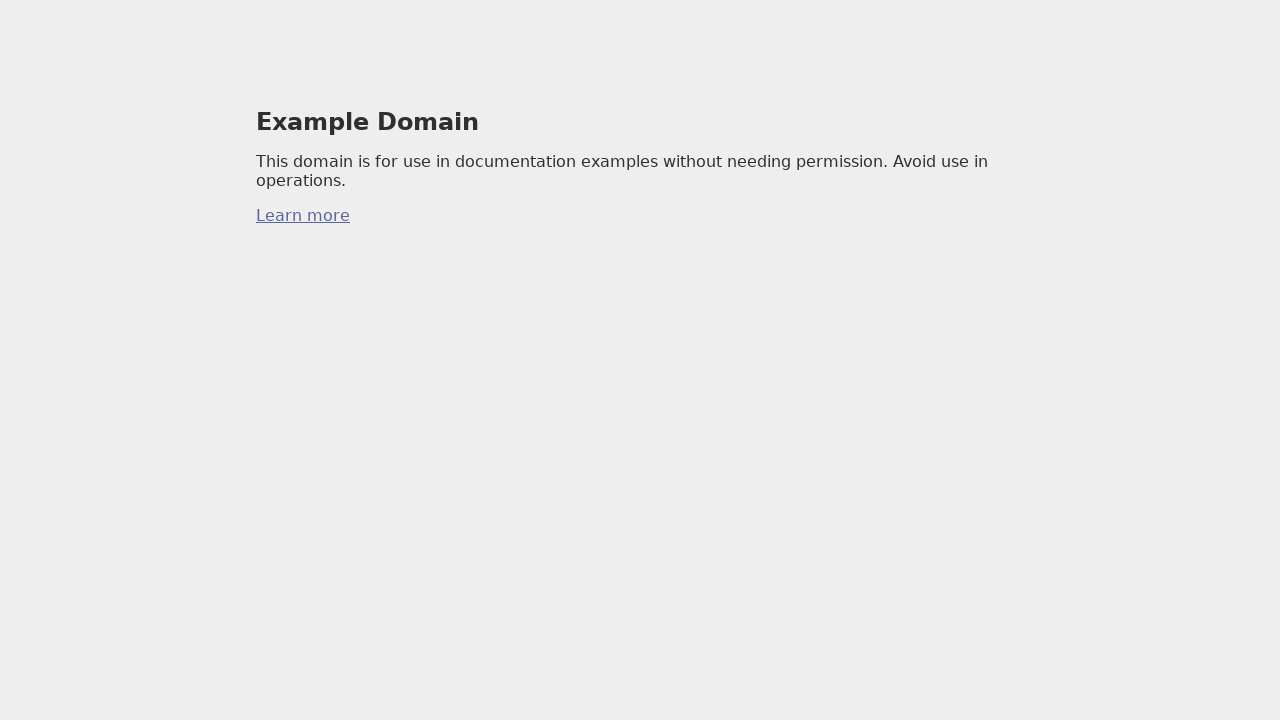

Clicked on the first link on the page
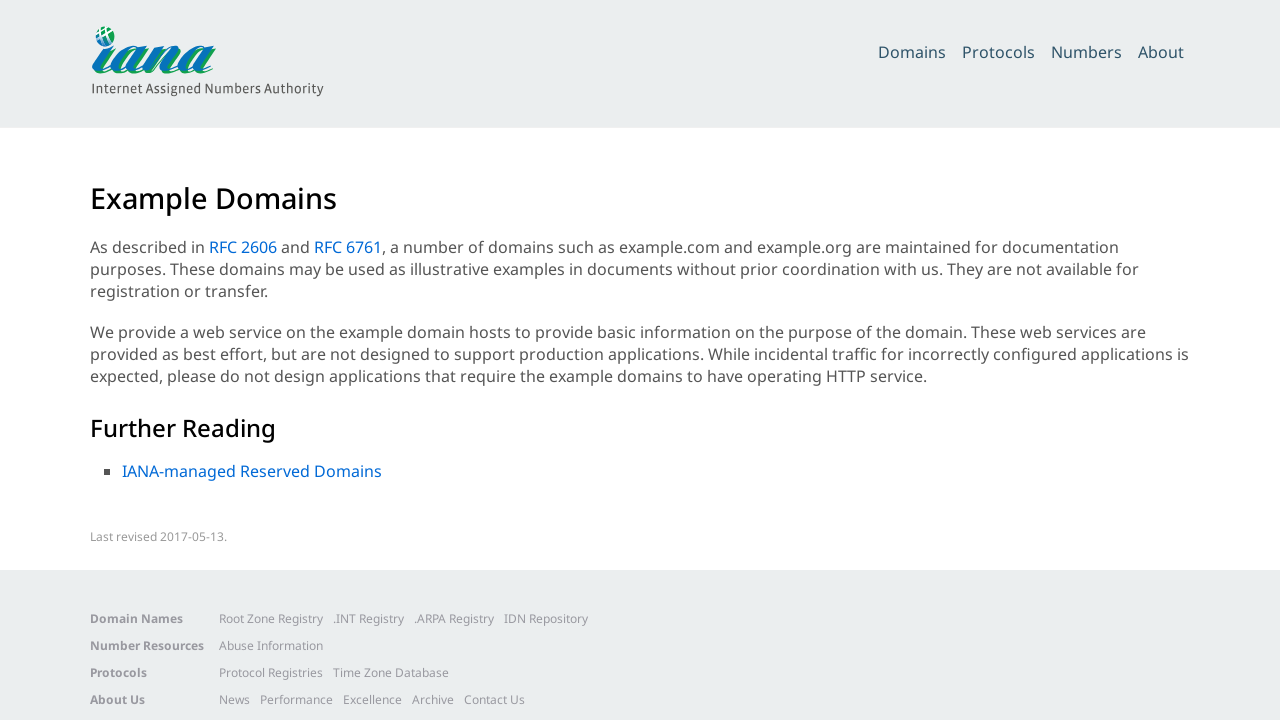

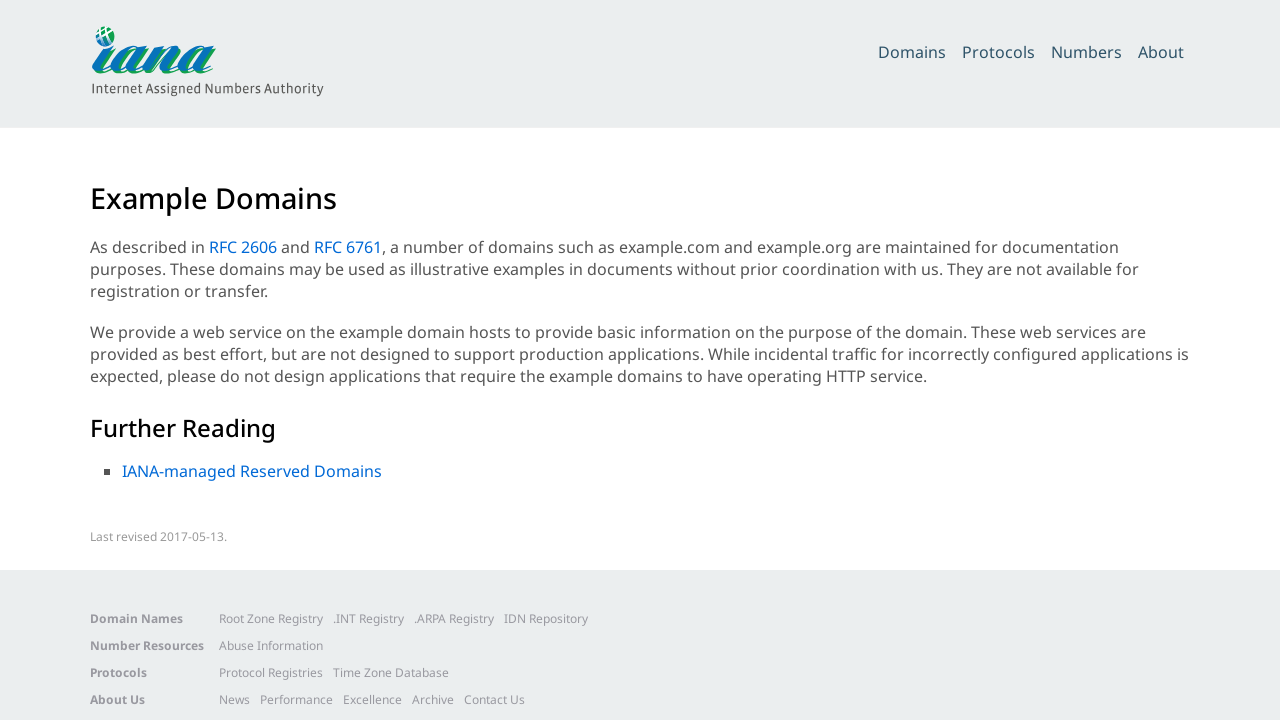